Tests opting out of A/B tests by adding an opt-out cookie on the homepage before navigating to the A/B test page.

Starting URL: http://the-internet.herokuapp.com

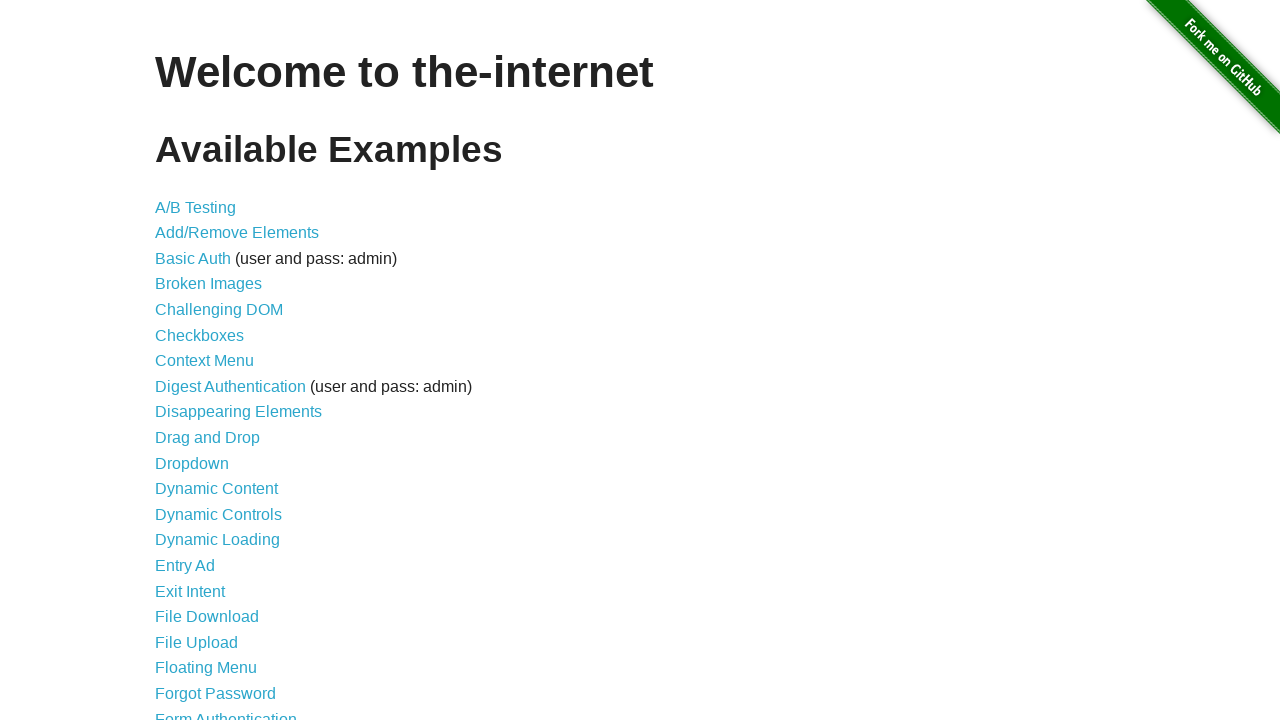

Added optimizelyOptOut cookie to opt out of A/B tests on homepage
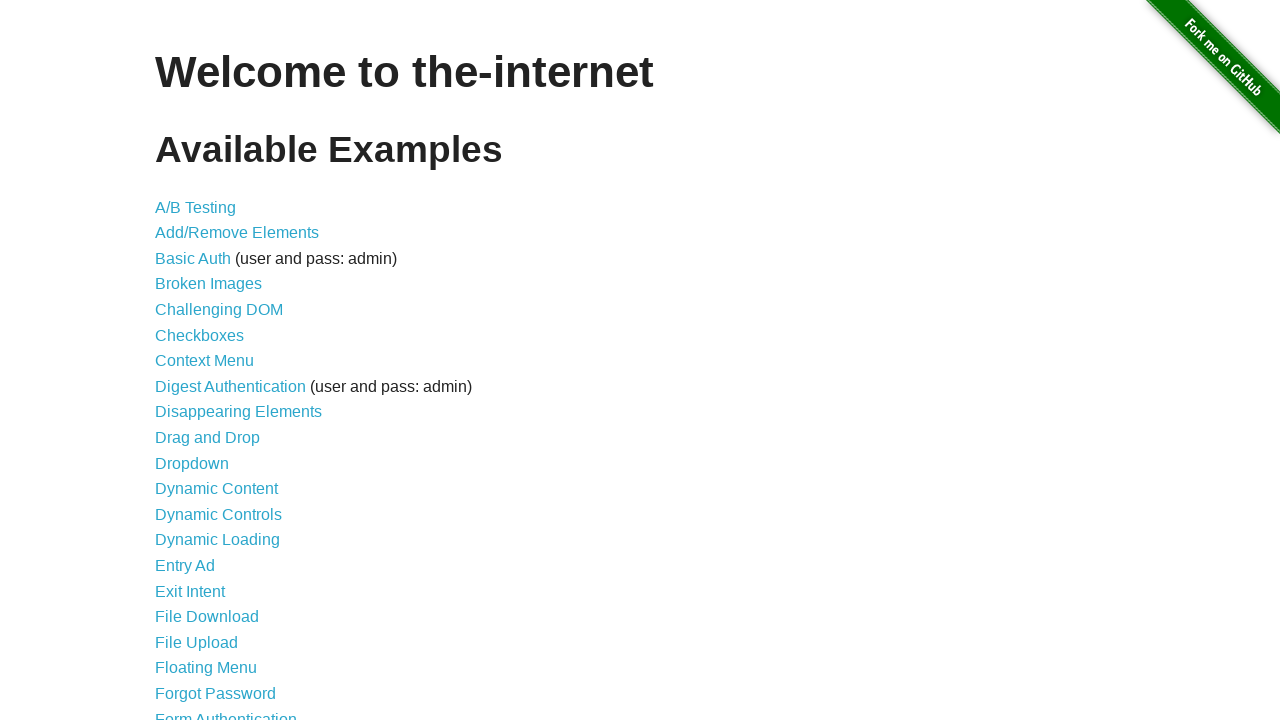

Navigated to A/B test page
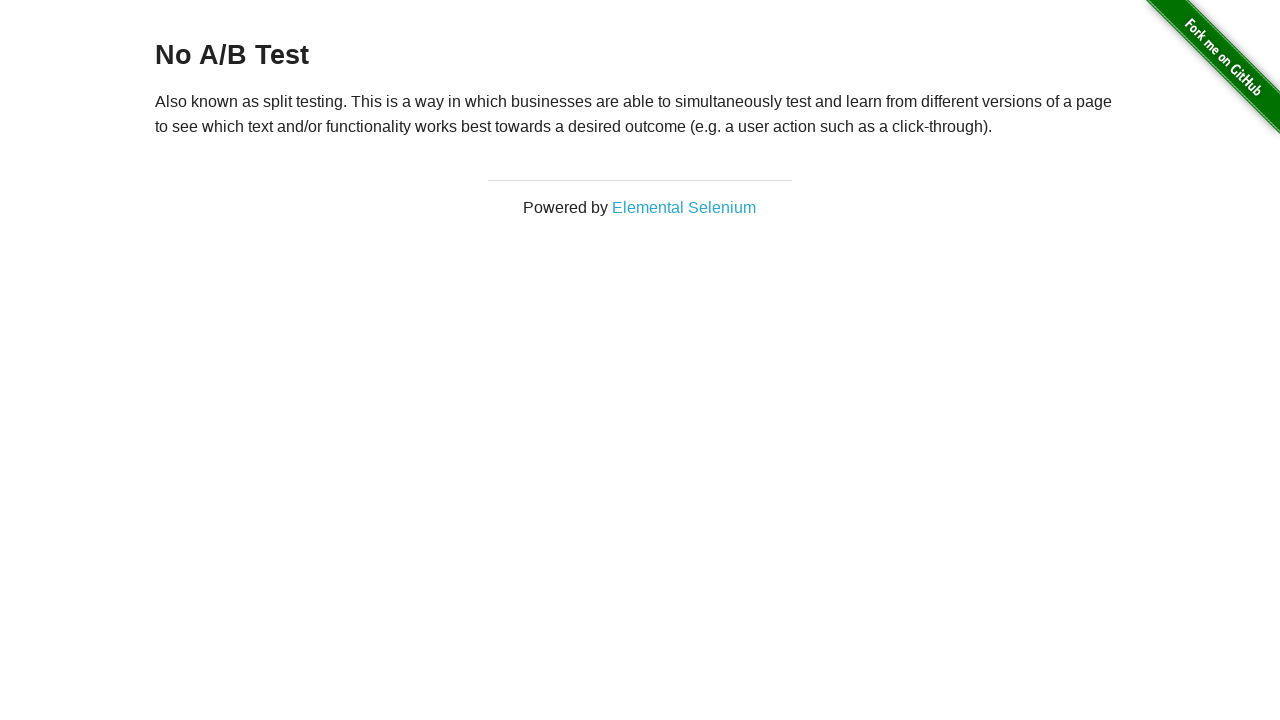

Retrieved heading text from page
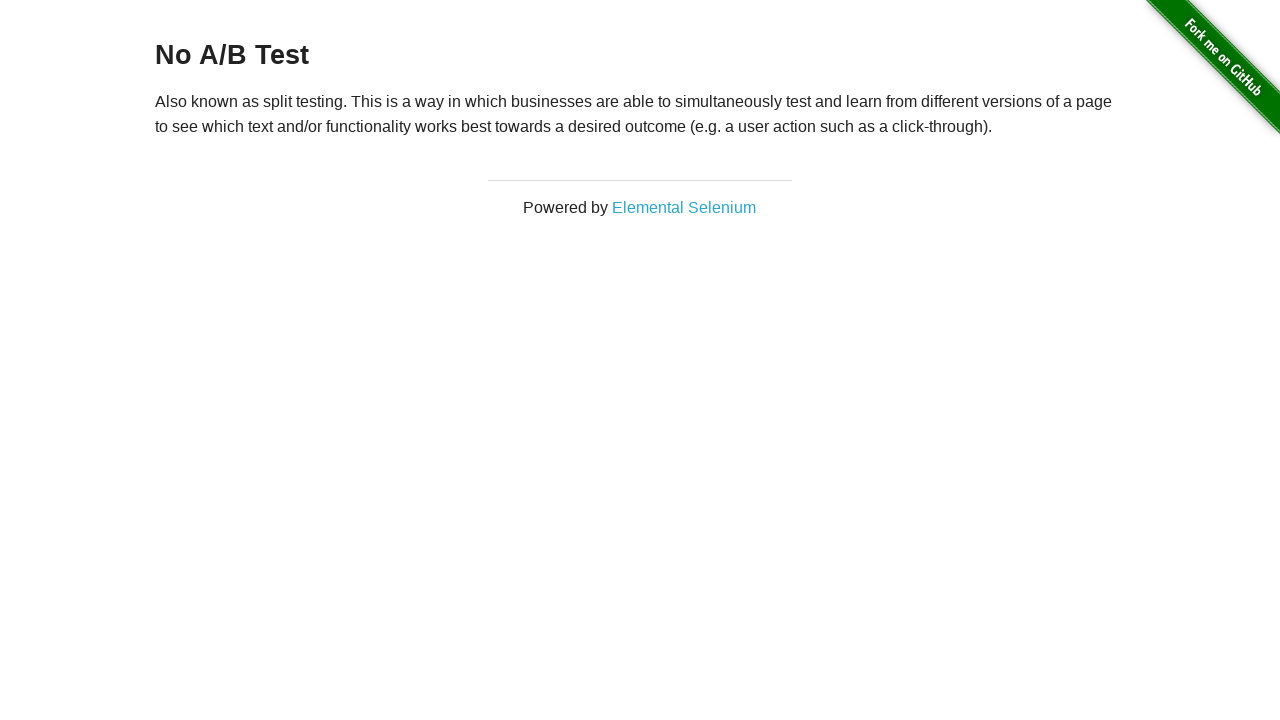

Verified heading displays 'No A/B Test' - opt-out cookie working correctly
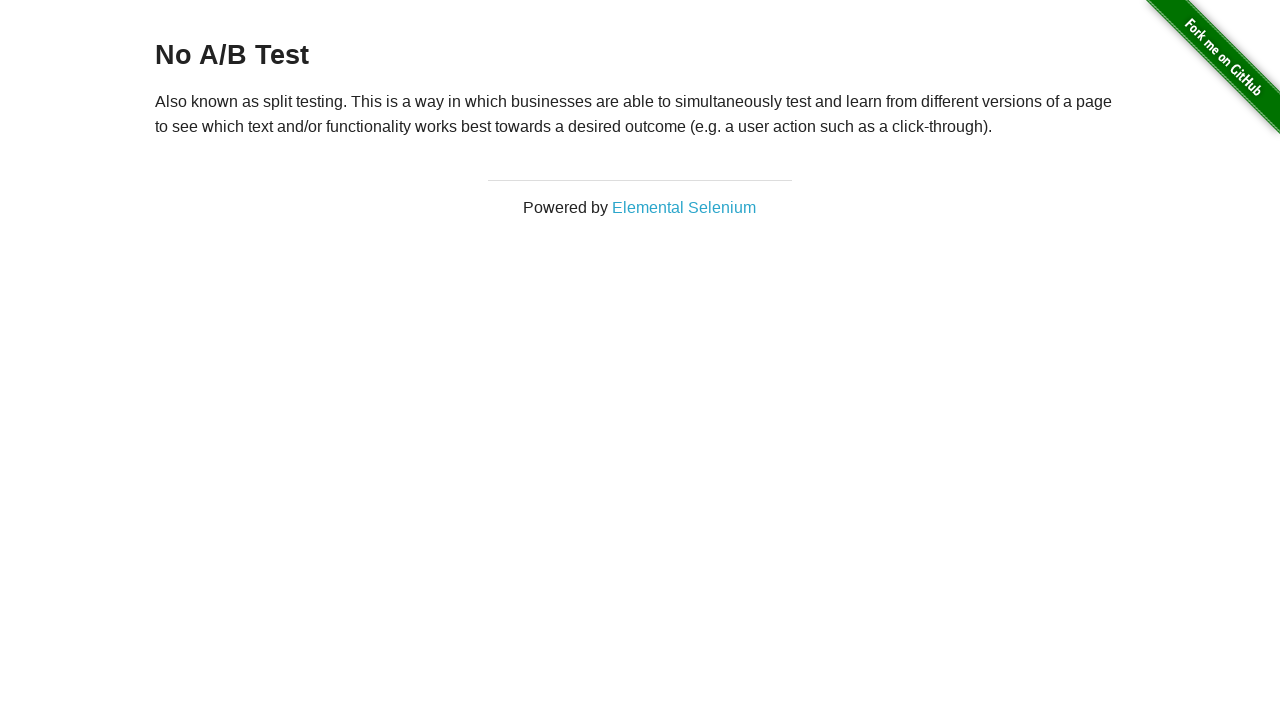

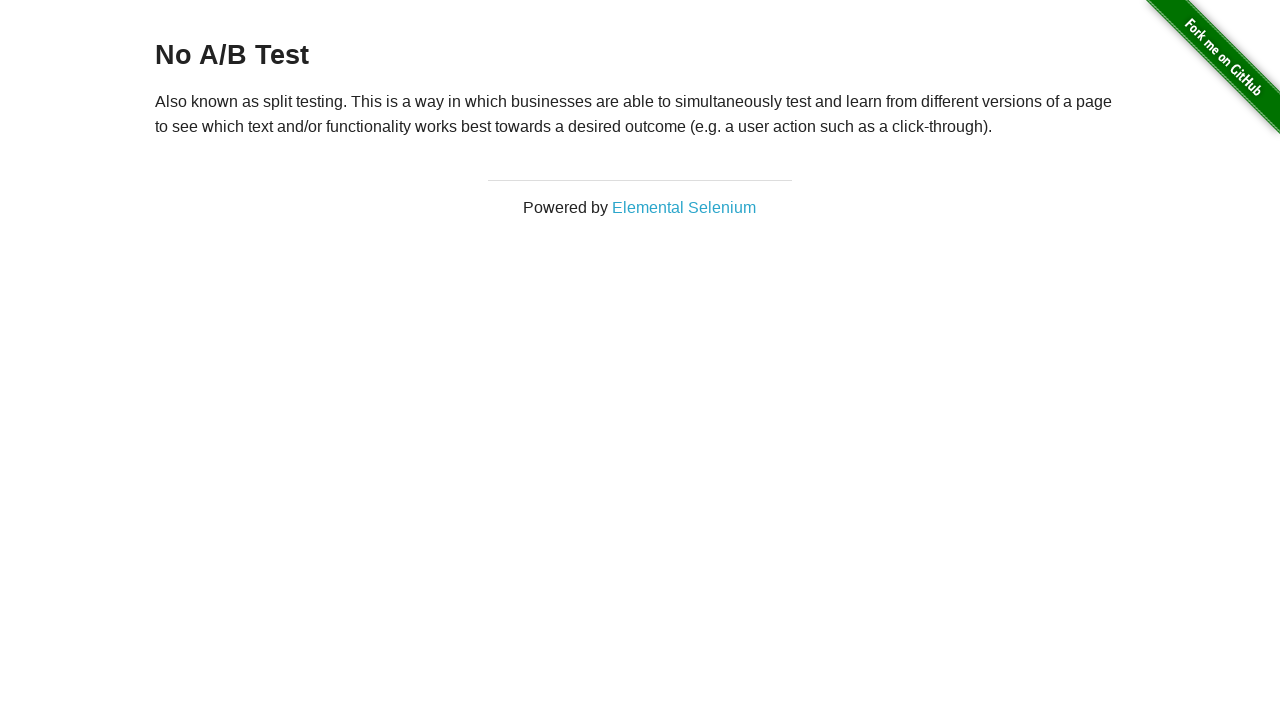